Tests iframe interaction by switching to a frame, filling a form field inside it, then switching back to the parent frame and filling another field

Starting URL: https://www.hyrtutorials.com/p/frames-practice.html

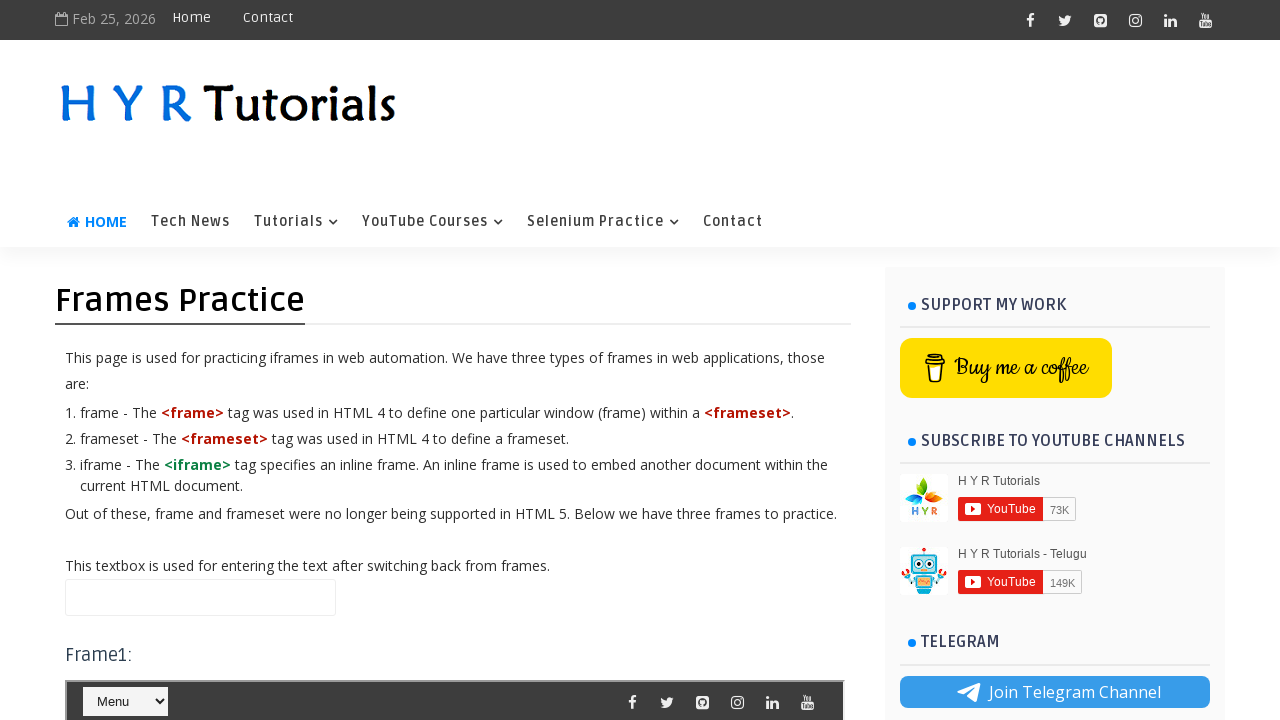

Retrieved iframe count: 16 total frames found
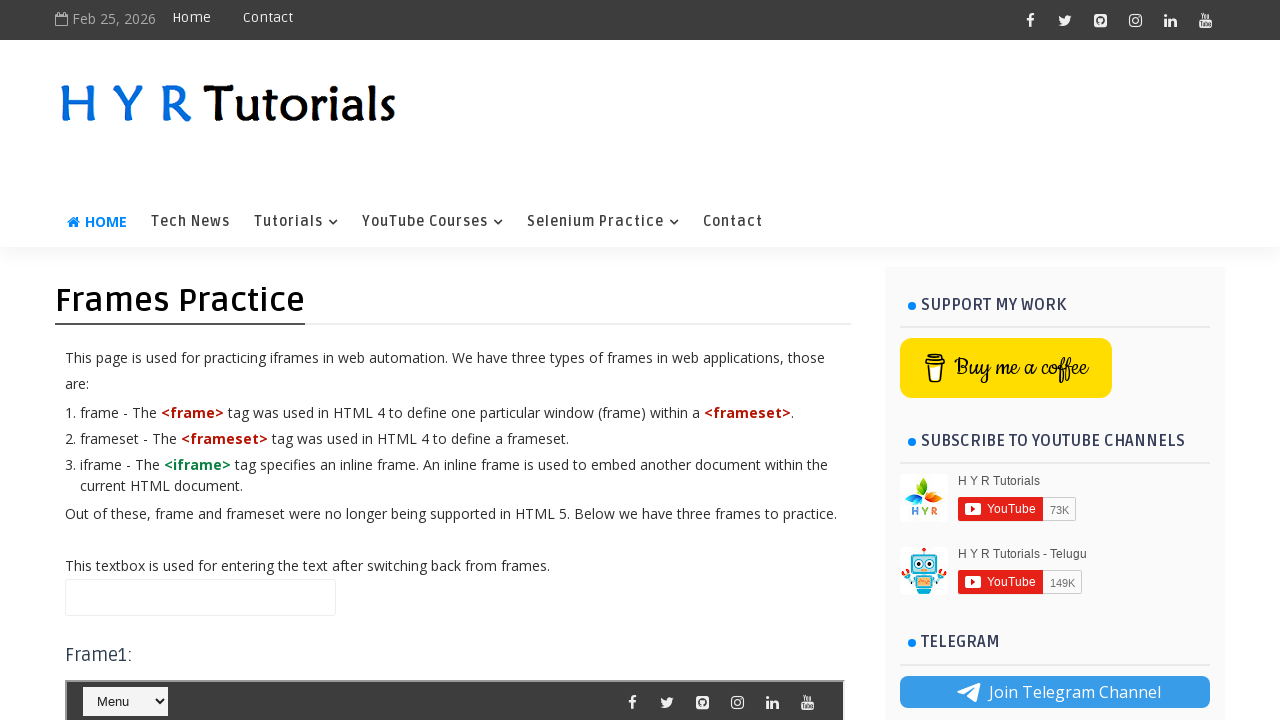

Switched to iframe with name 'frm2'
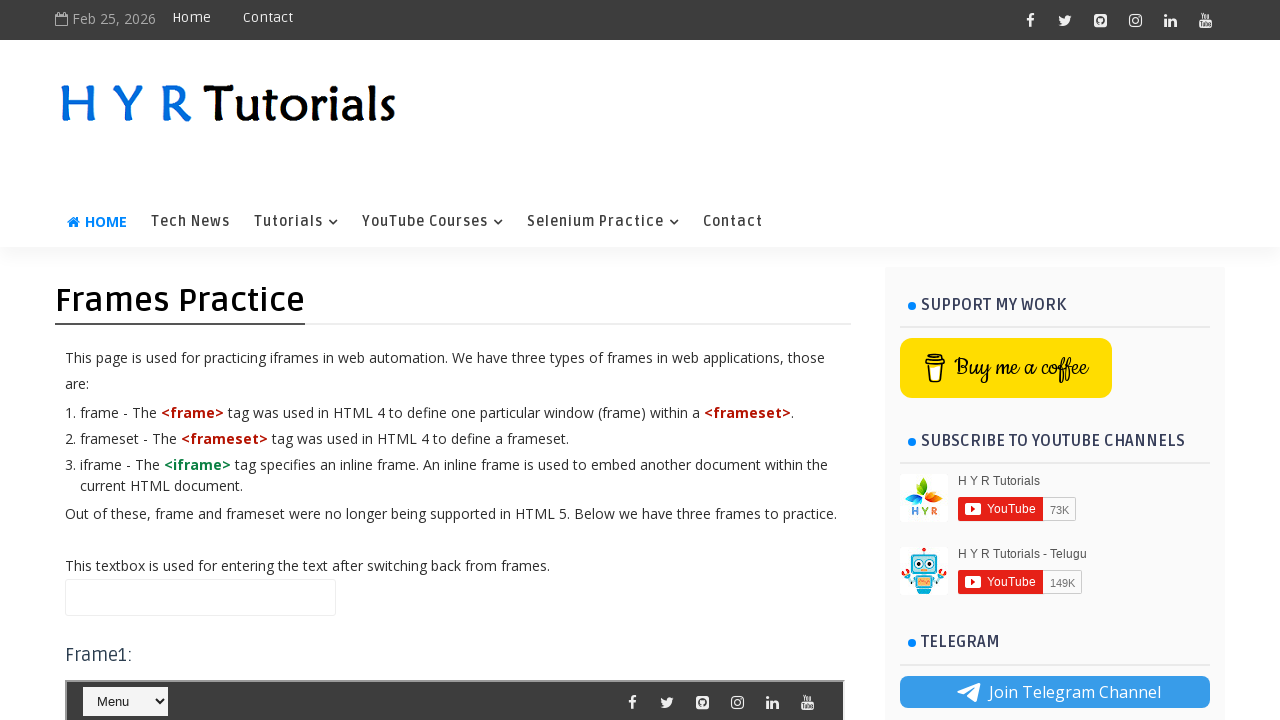

Filled firstName field inside iframe with 'Besant Technology' on #firstName
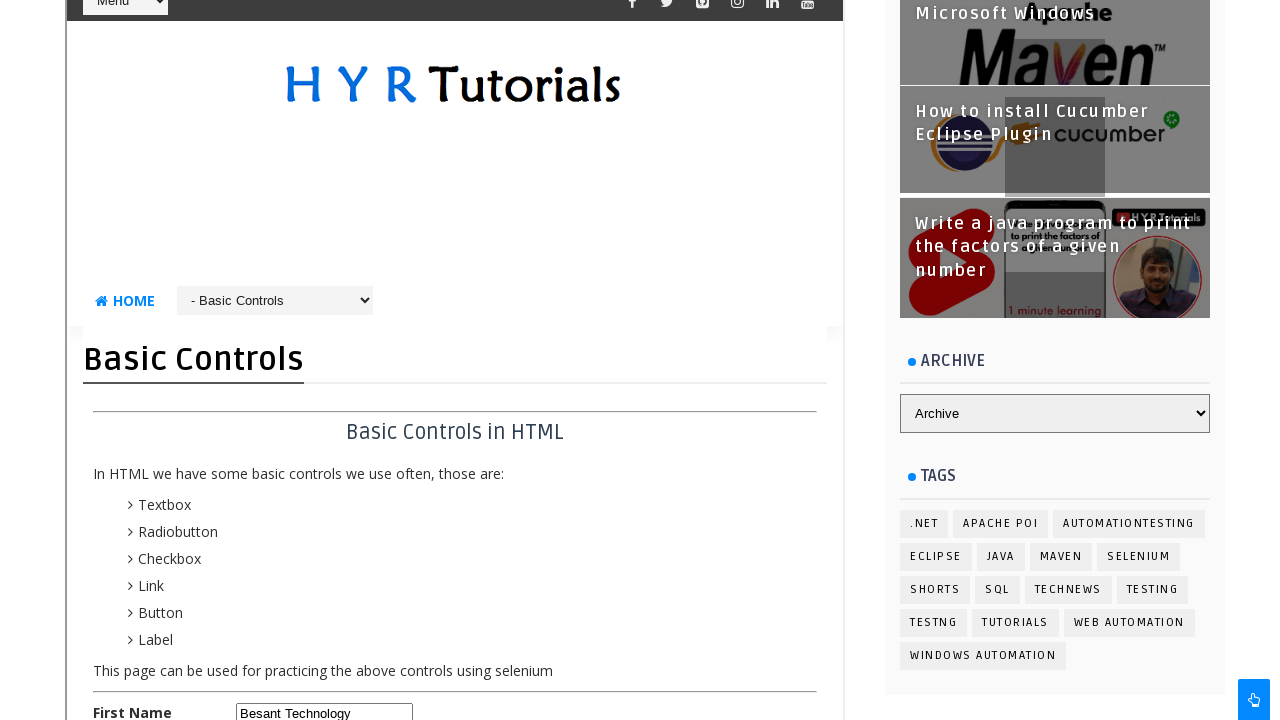

Switched back to main frame and filled name field with 'Bye Bye' on //*[@id='name']
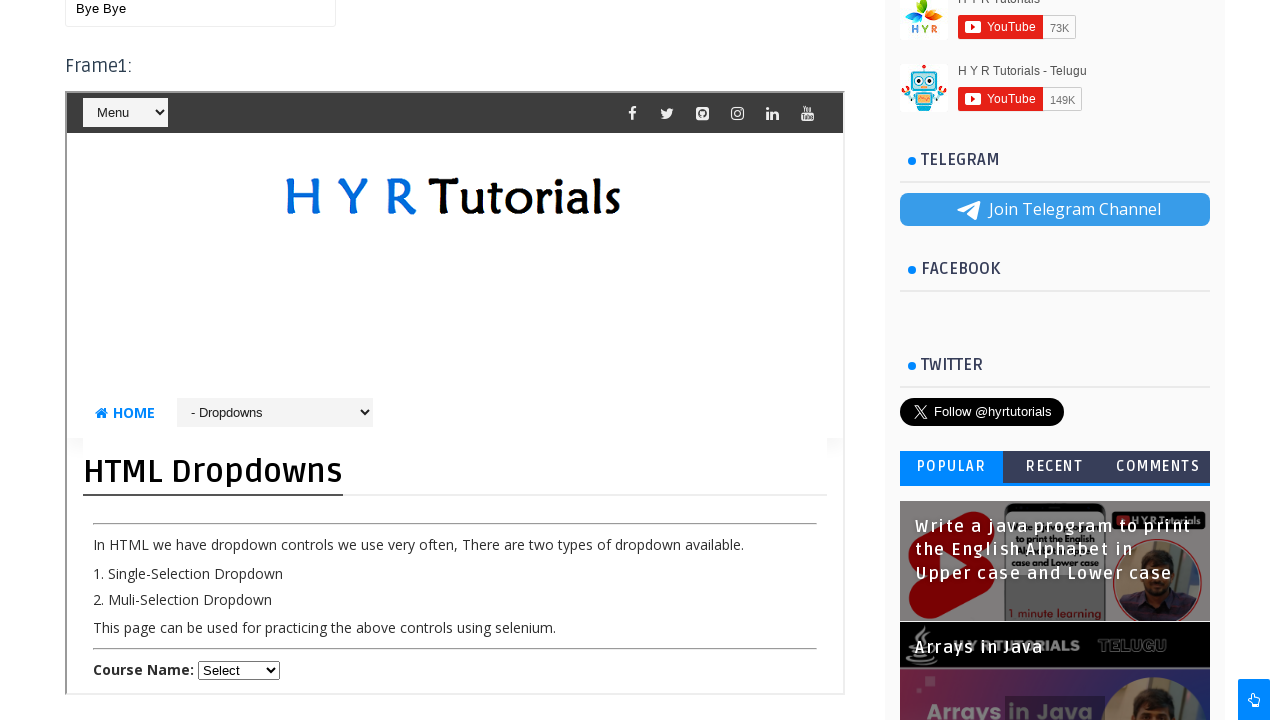

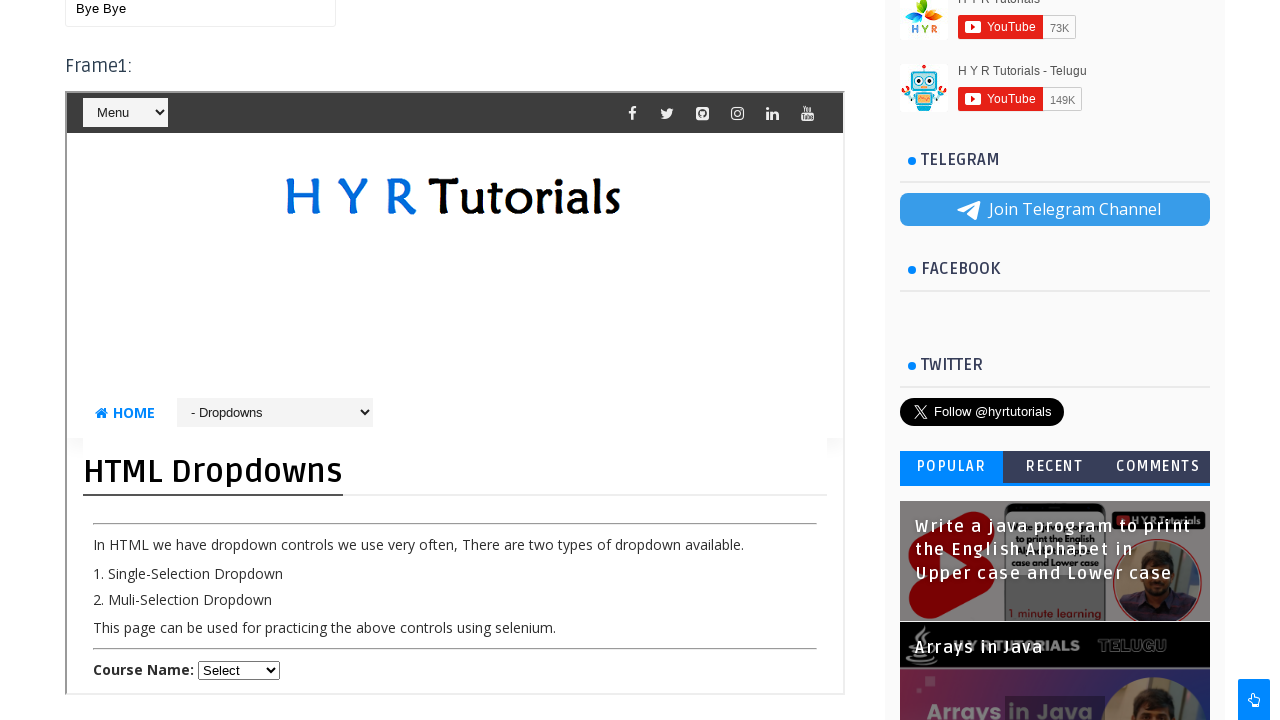